Tests GitHub advanced search form by selecting Python language, setting stars filter >20000, specifying filename environment.yml, and submitting the search

Starting URL: https://github.com/search/advanced

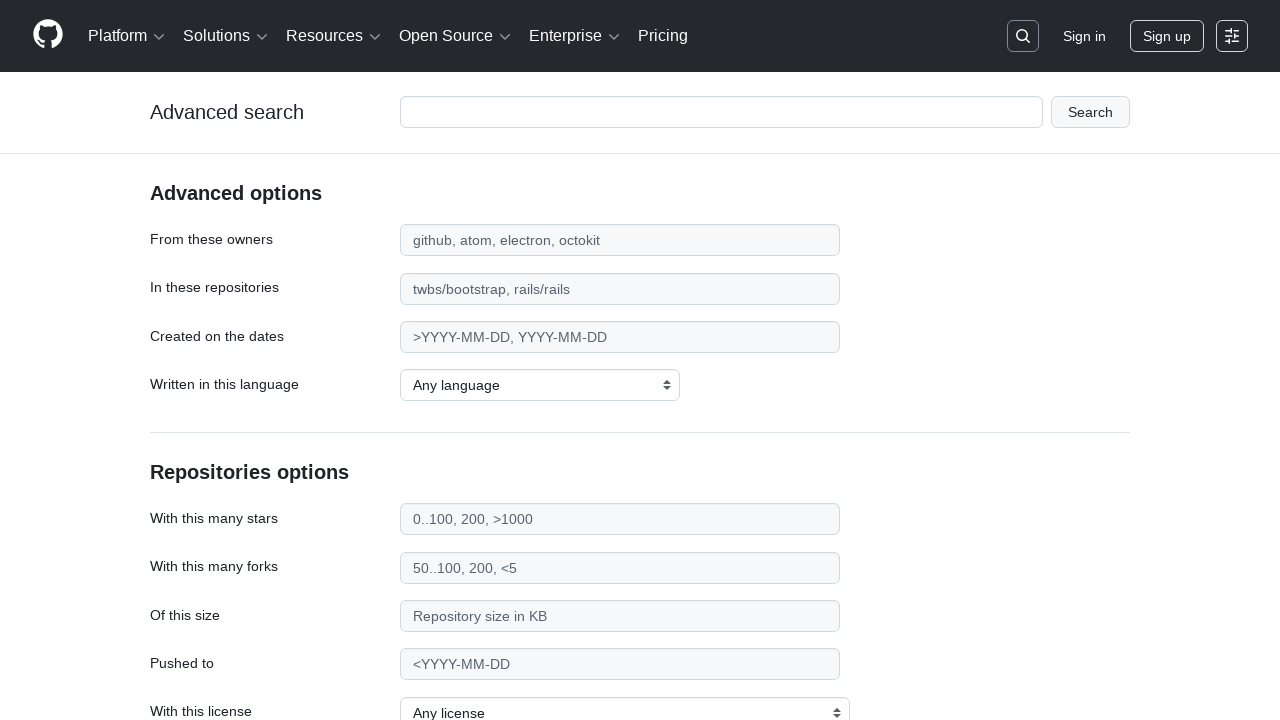

Selected Python language from dropdown on select#search_language
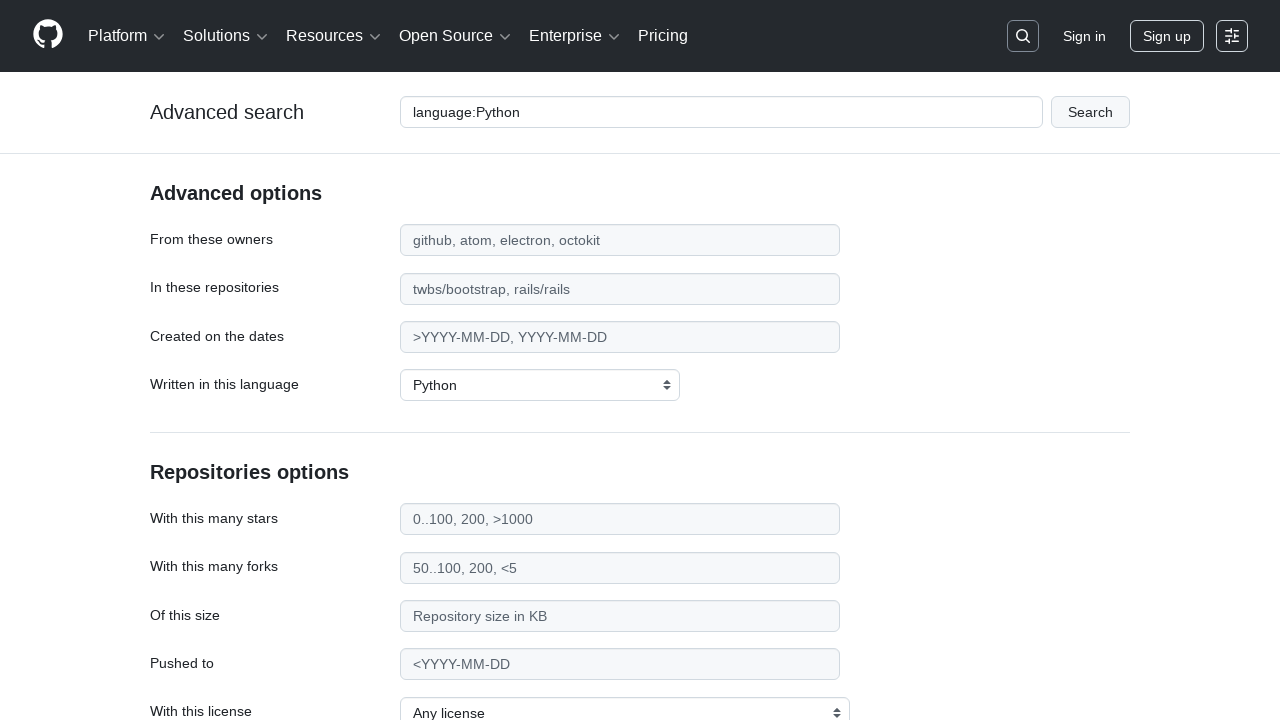

Filled stars filter with >20000 on input#search_stars
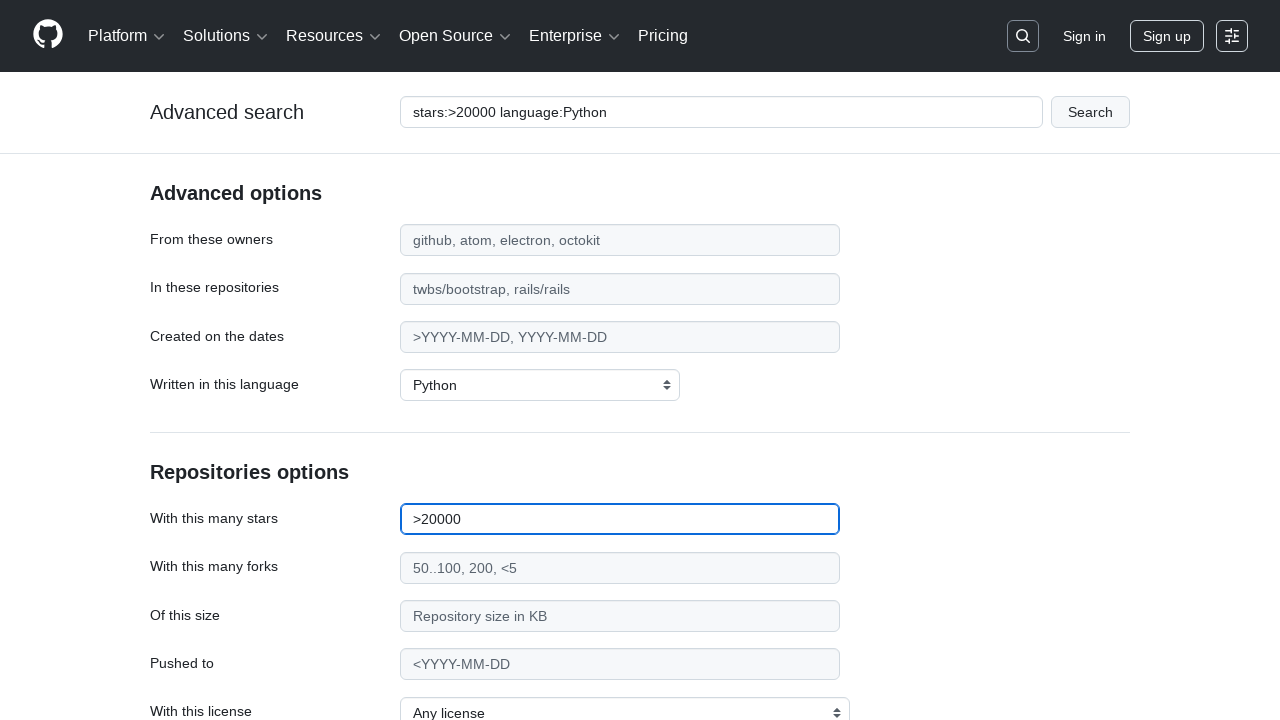

Filled filename filter with environment.yml on input#search_filename
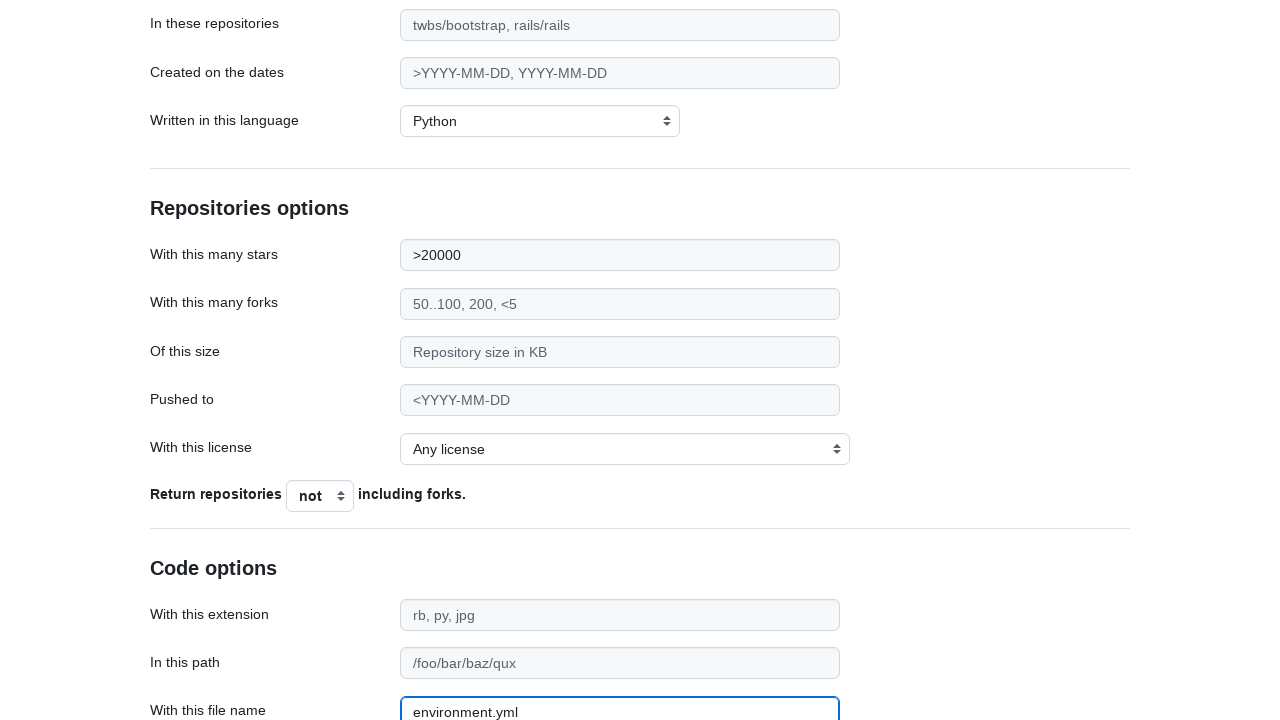

Clicked search button to submit form at (190, 575) on div.form-group.flattened button
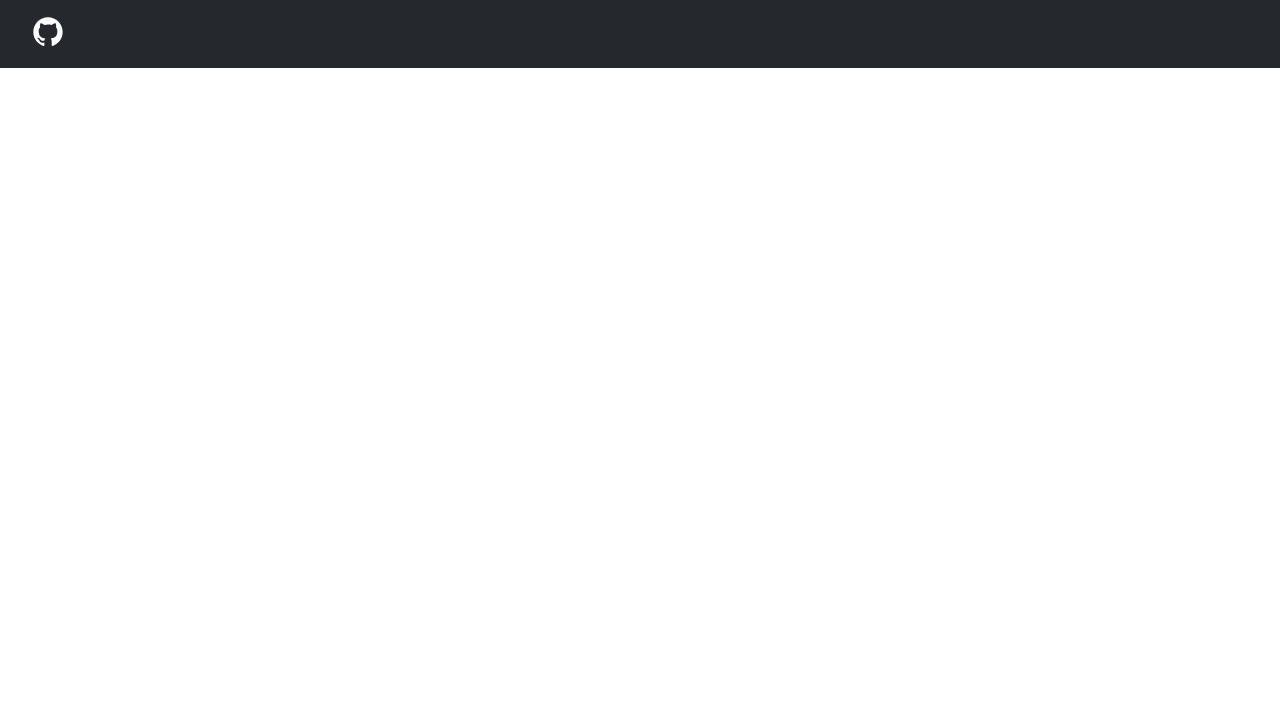

Search results loaded (network idle)
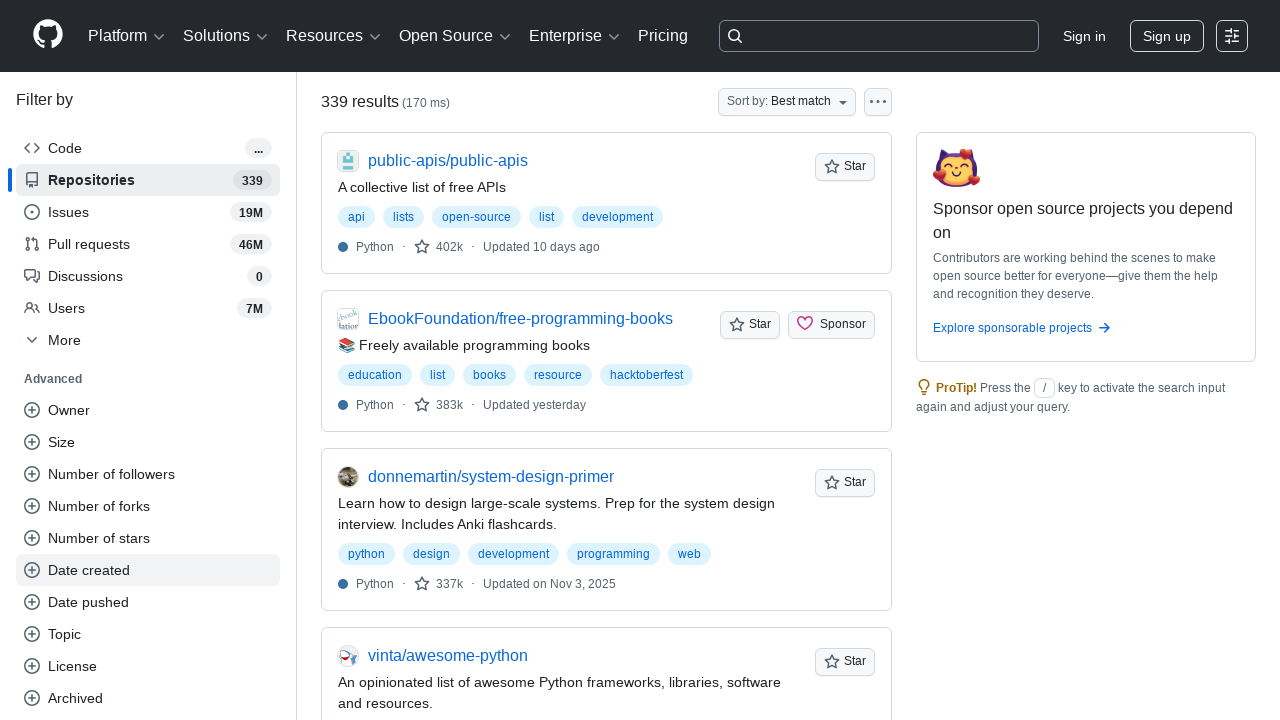

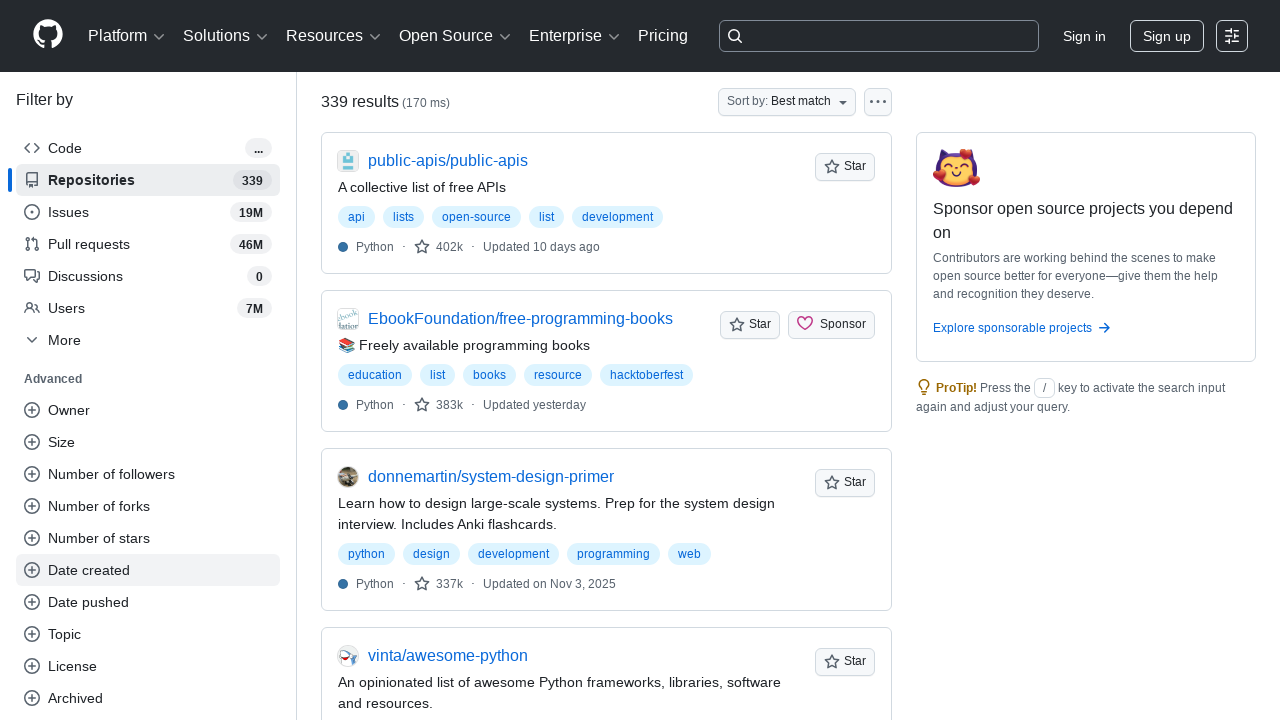